Tests dropdown selection functionality by selecting different currency options using various selection methods (by index, visible text, and value)

Starting URL: https://rahulshettyacademy.com/dropdownsPractise/

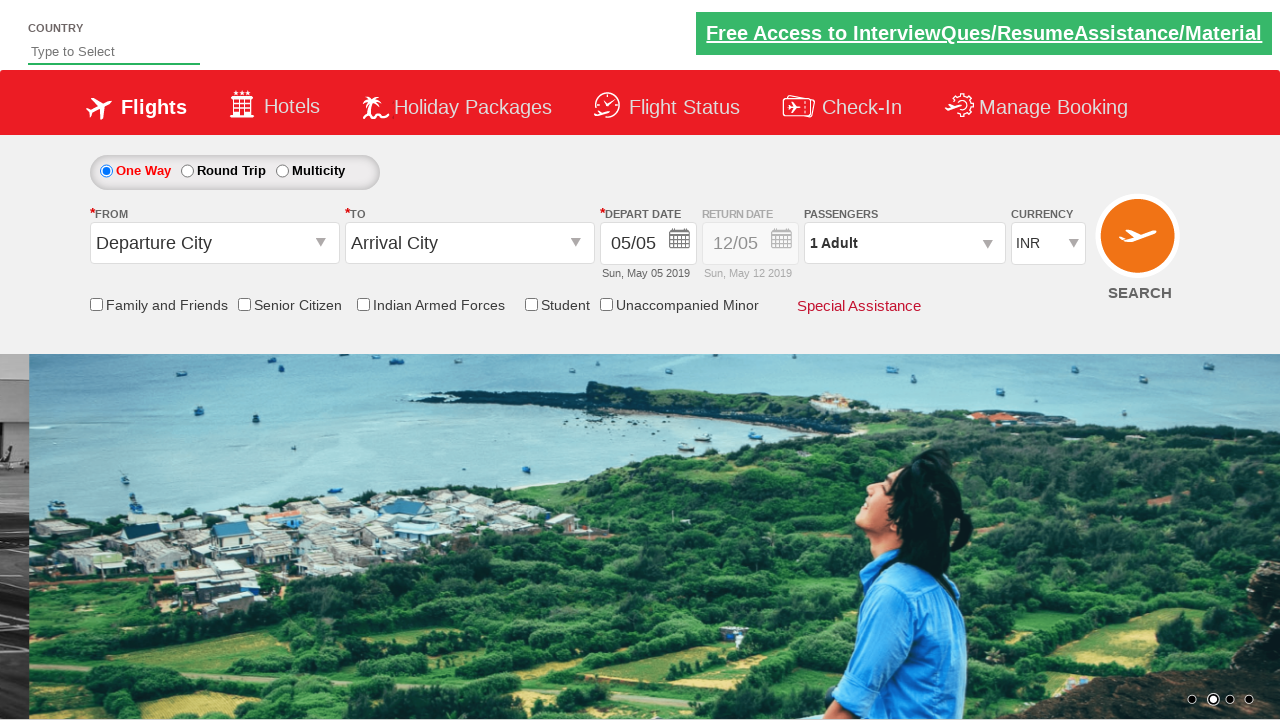

Located currency dropdown element
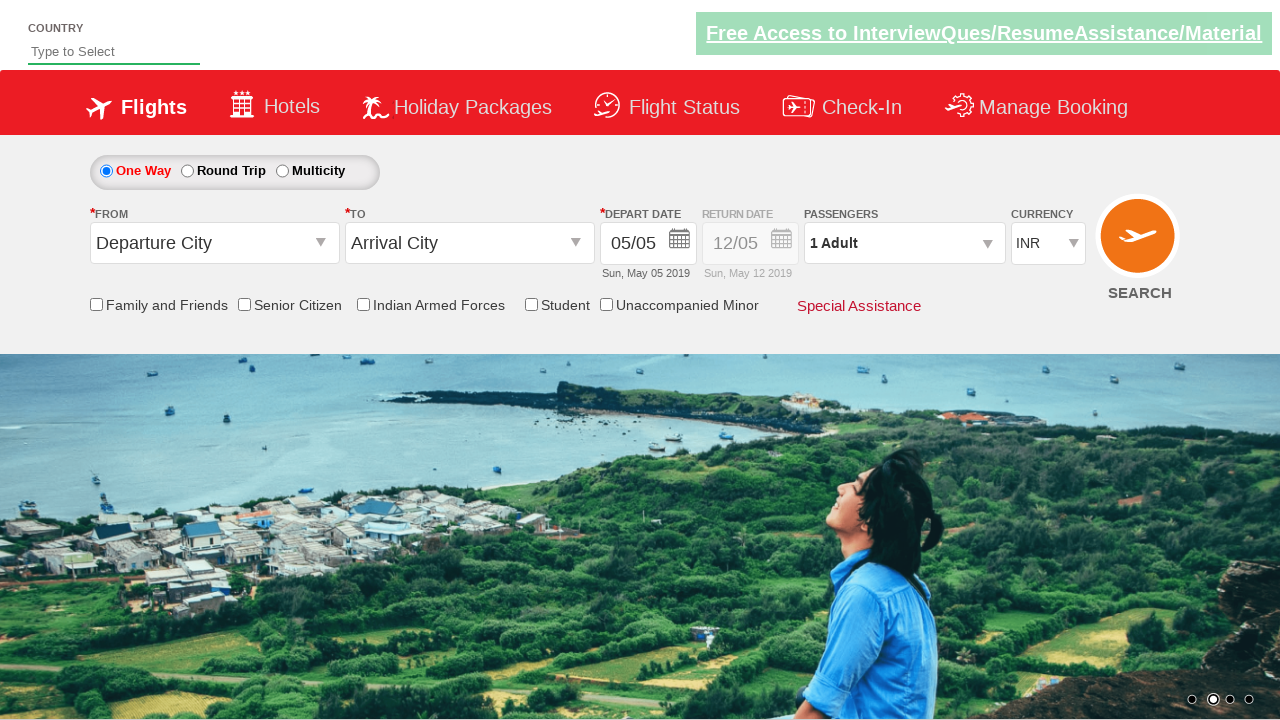

Selected dropdown option by index 2 (3rd option) on #ctl00_mainContent_DropDownListCurrency
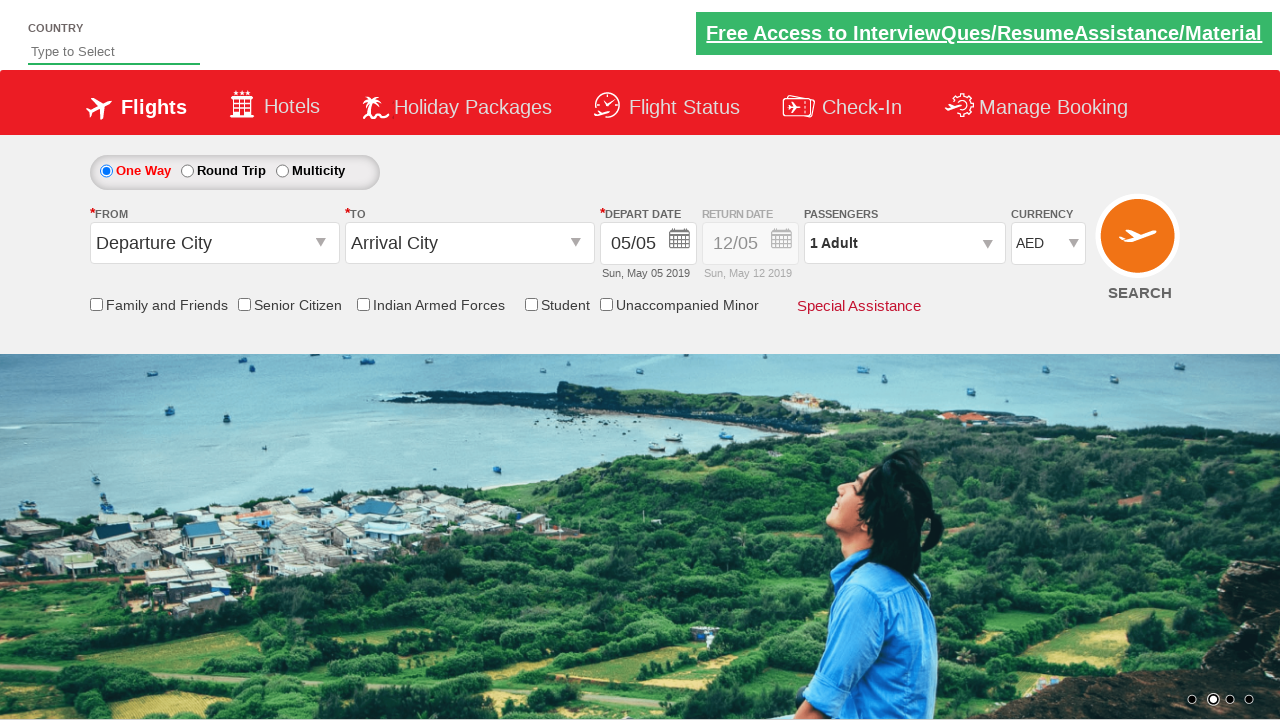

Selected dropdown option by visible text 'USD' on #ctl00_mainContent_DropDownListCurrency
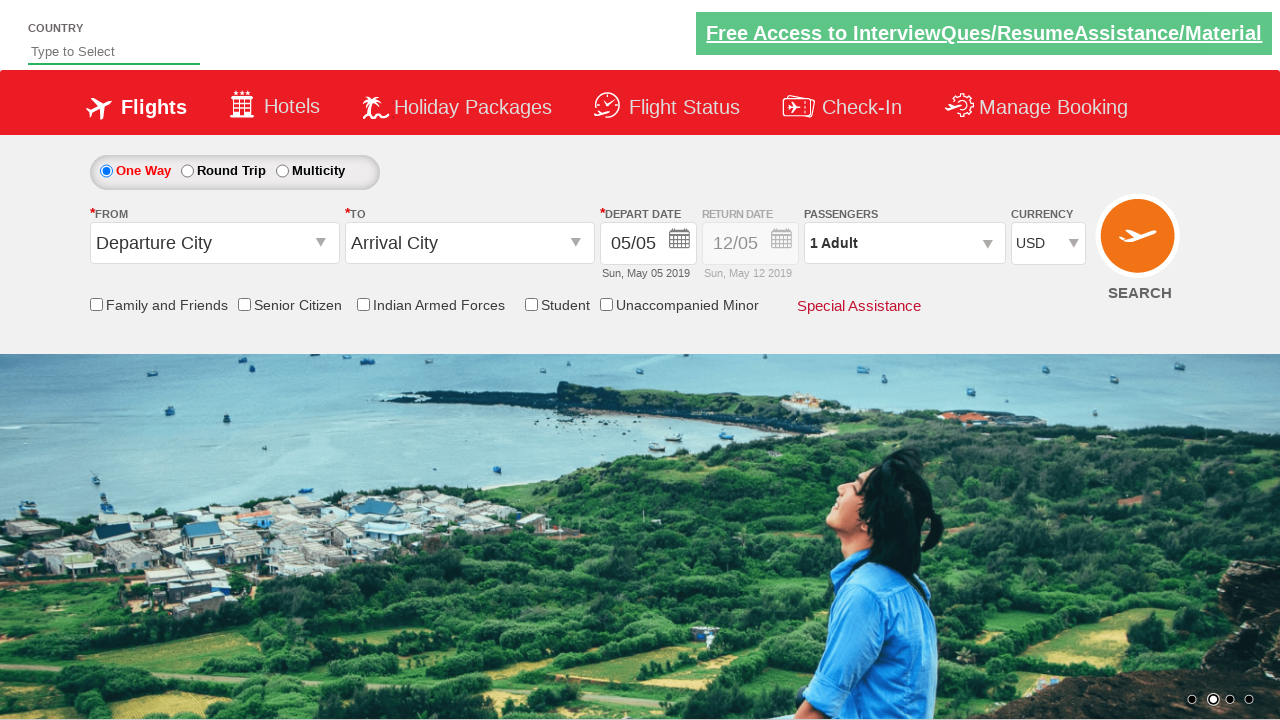

Selected dropdown option by value 'INR' on #ctl00_mainContent_DropDownListCurrency
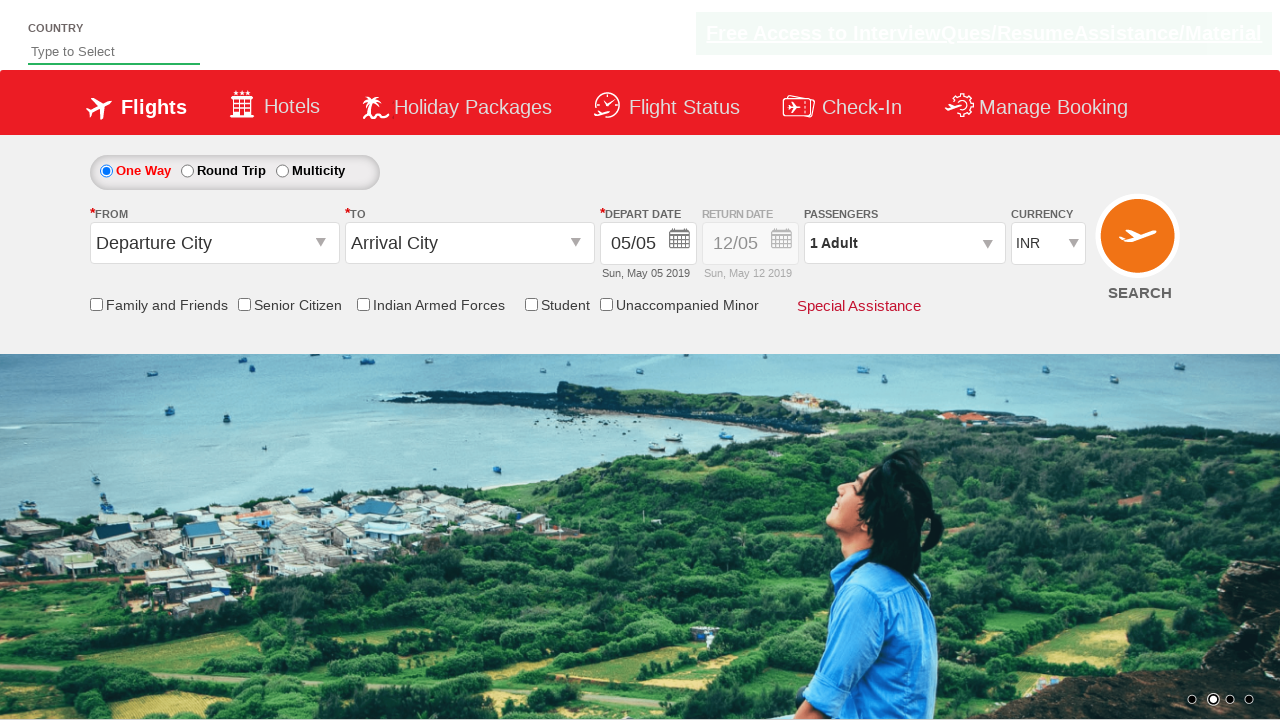

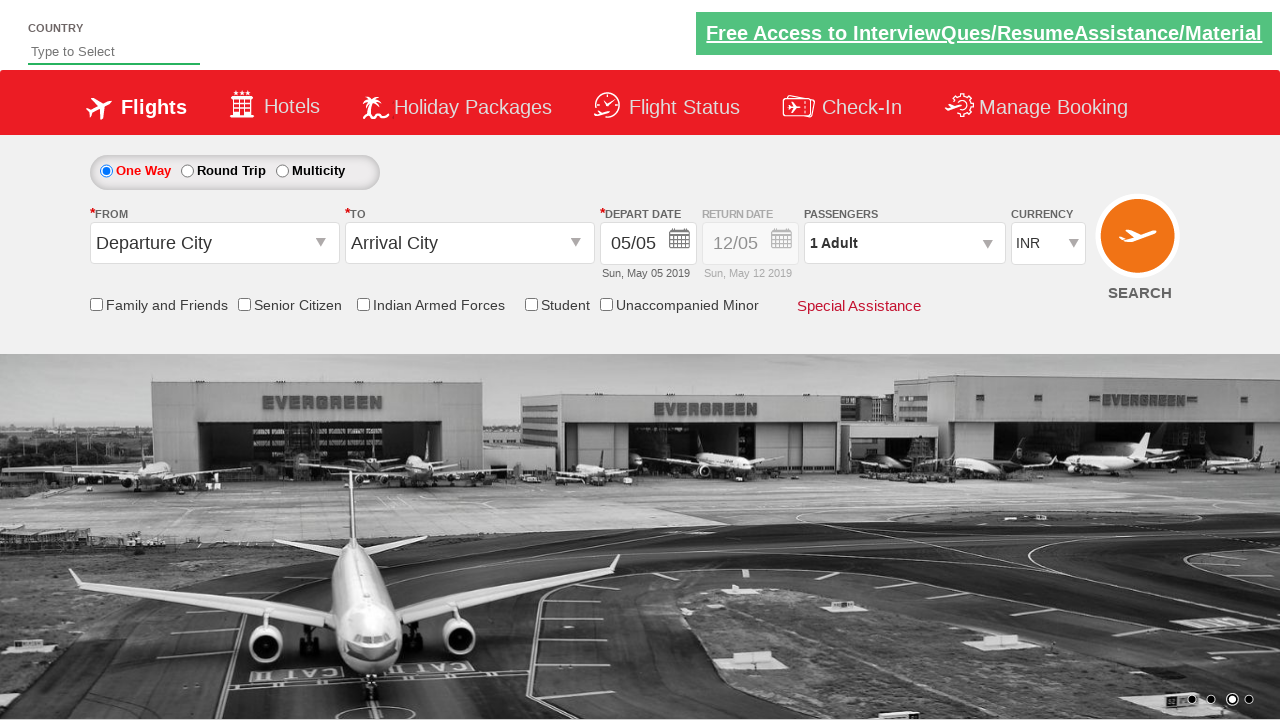